Tests that a textarea accepts input text by entering "Playwright Test" and verifying the value

Starting URL: https://codebeautify.org/html-textarea-generator

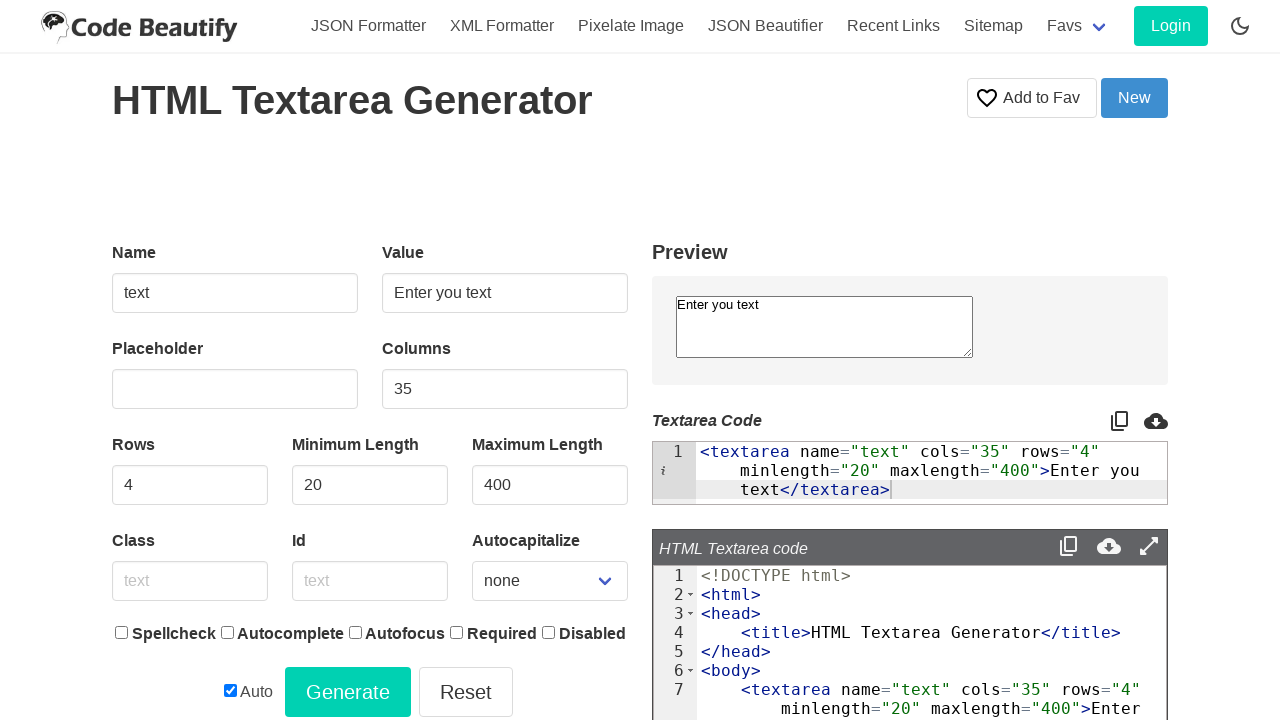

Entered 'Playwright Test' into textarea field on textarea[name='text']
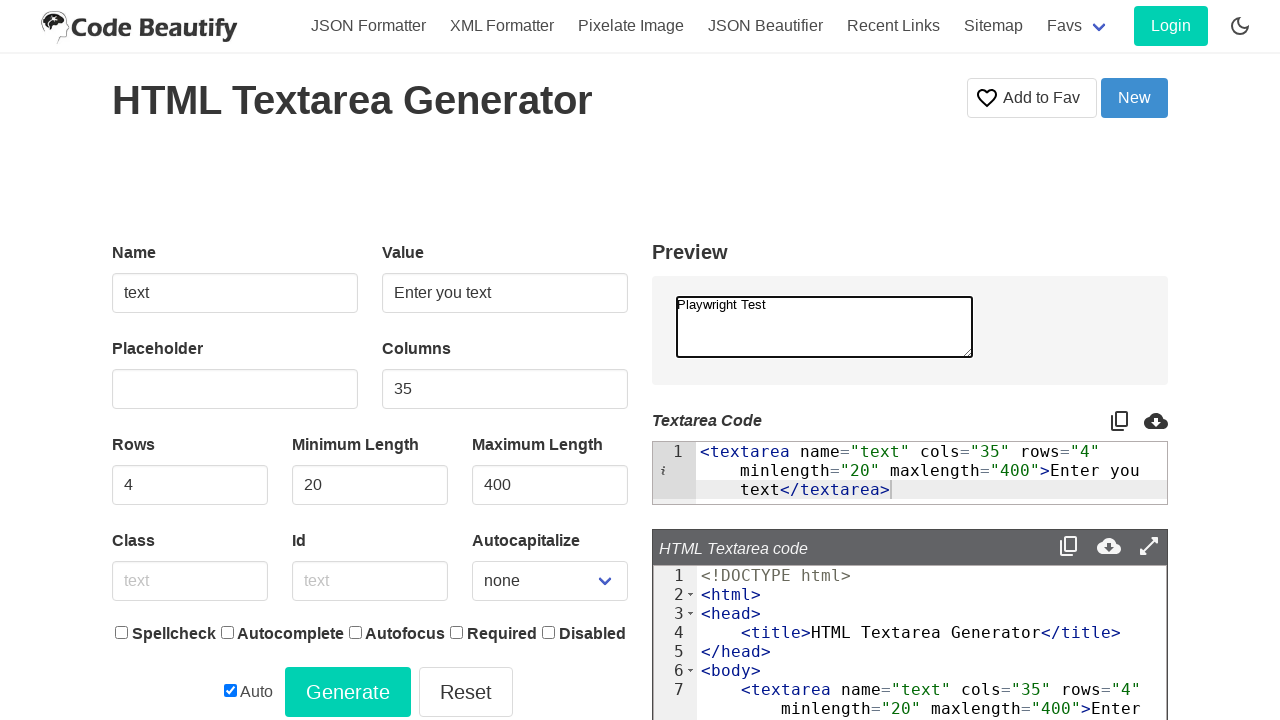

Retrieved textarea input value
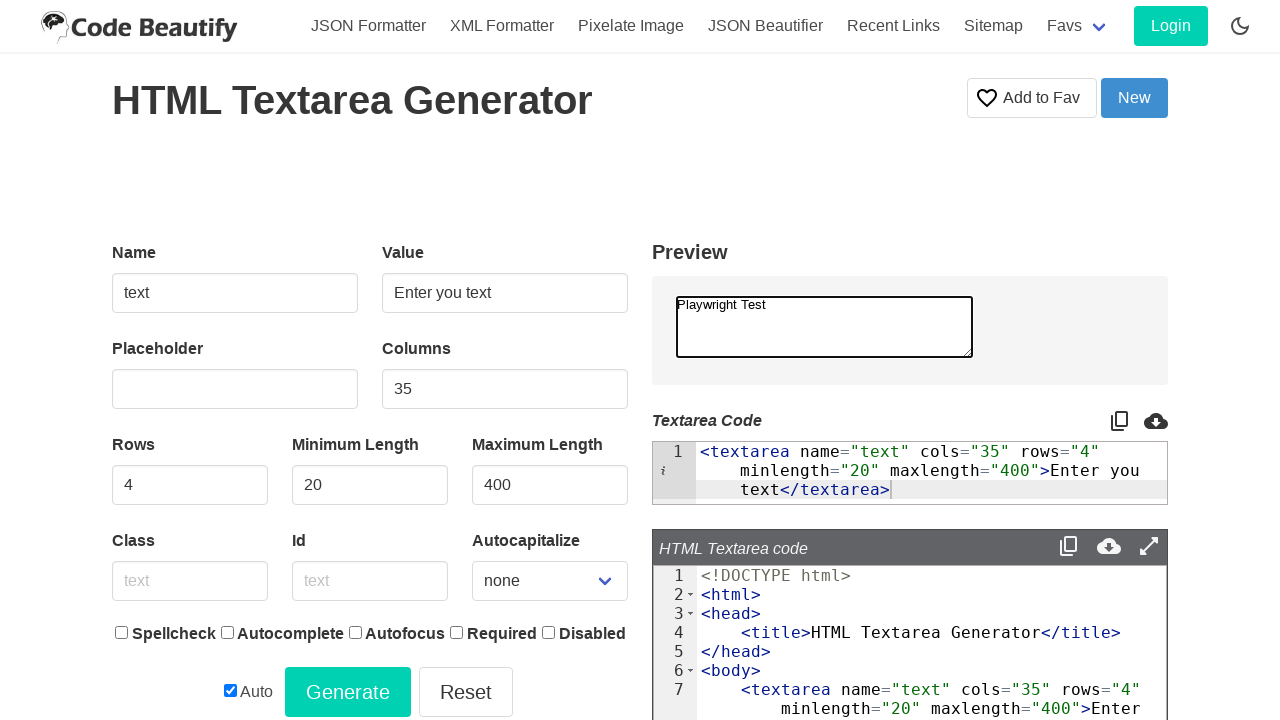

Verified textarea contains 'Playwright Test'
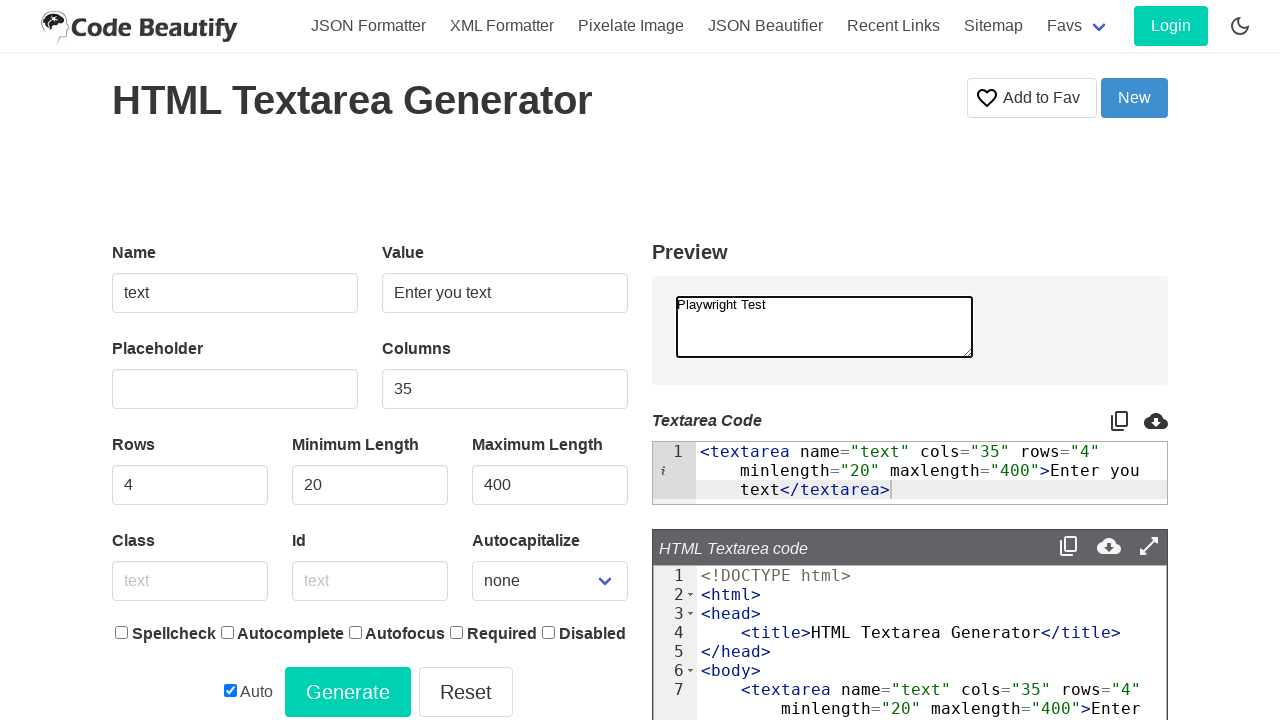

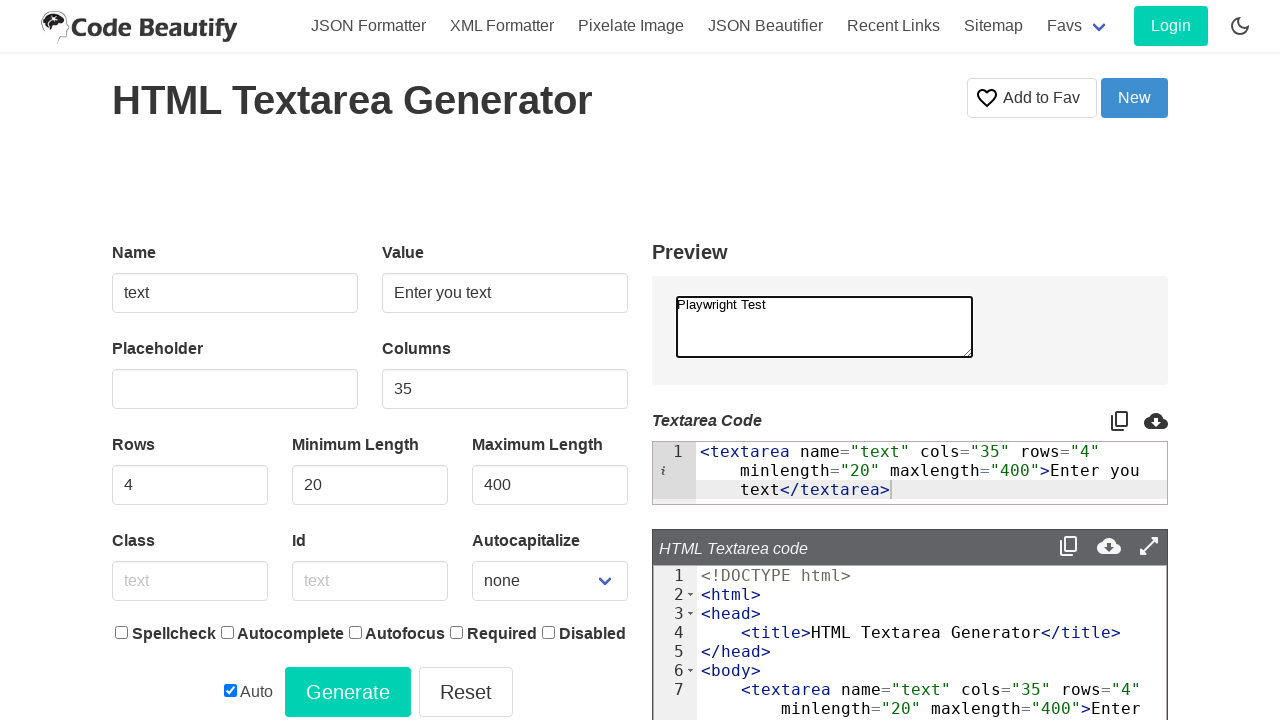